Tests UI controls on a practice page by selecting an option from a dropdown menu

Starting URL: https://rahulshettyacademy.com/loginpagePractise/

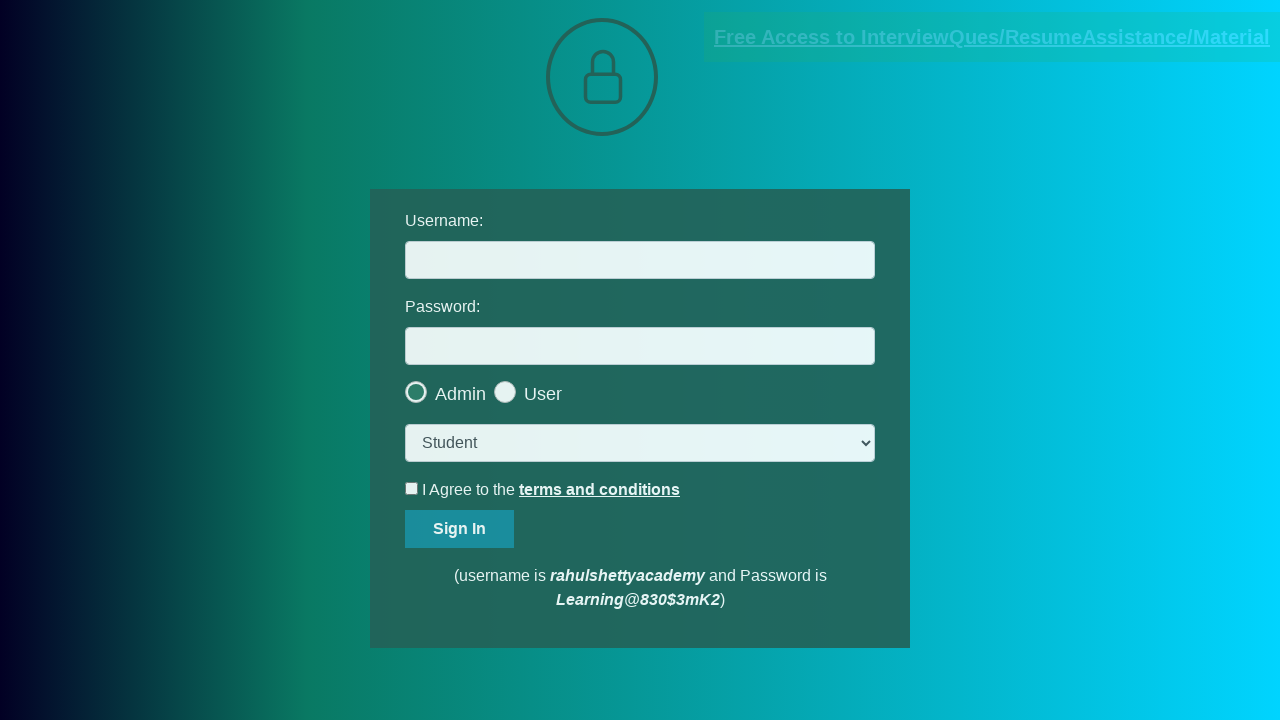

Selected 'consult' option from dropdown menu on select.form-control
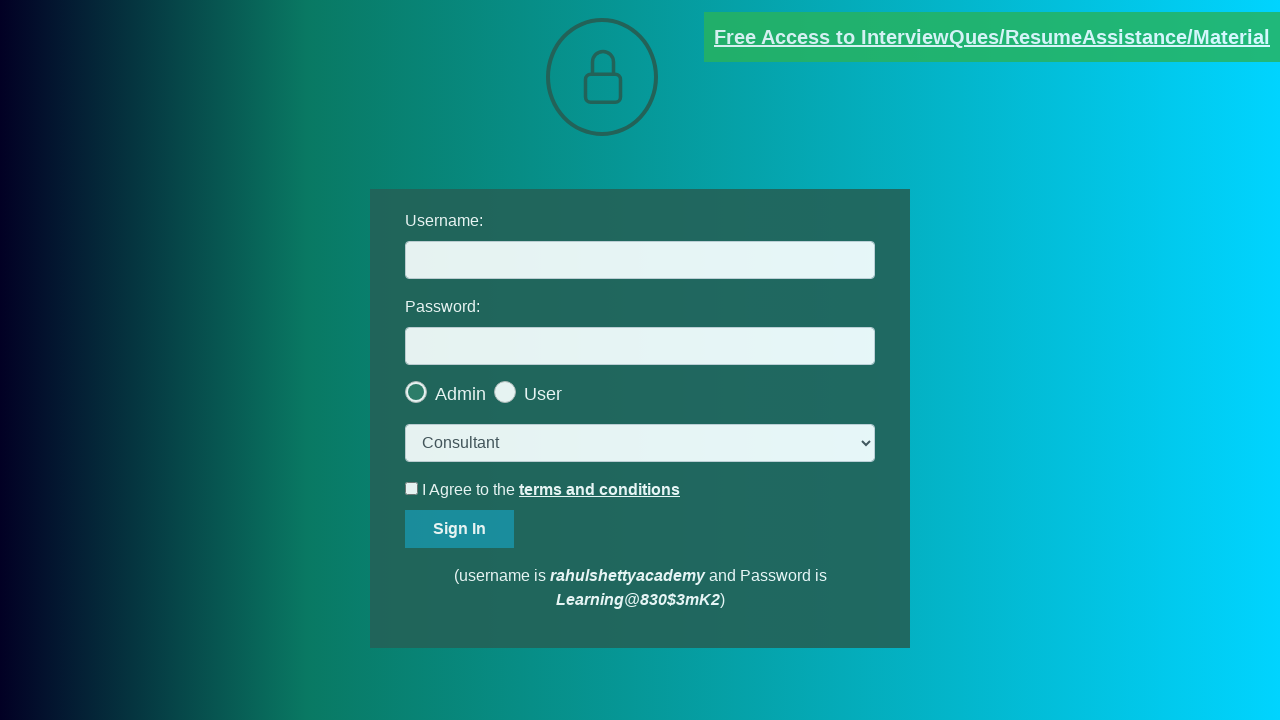

Waited for dropdown selection to be applied
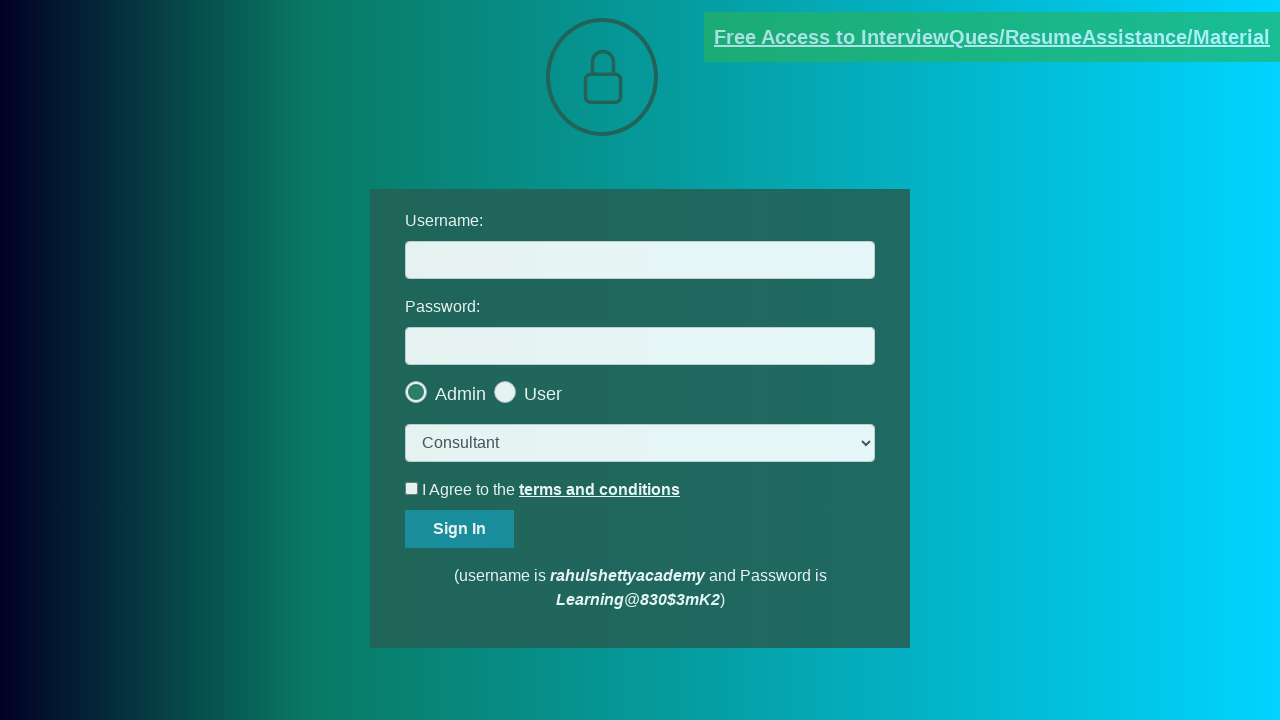

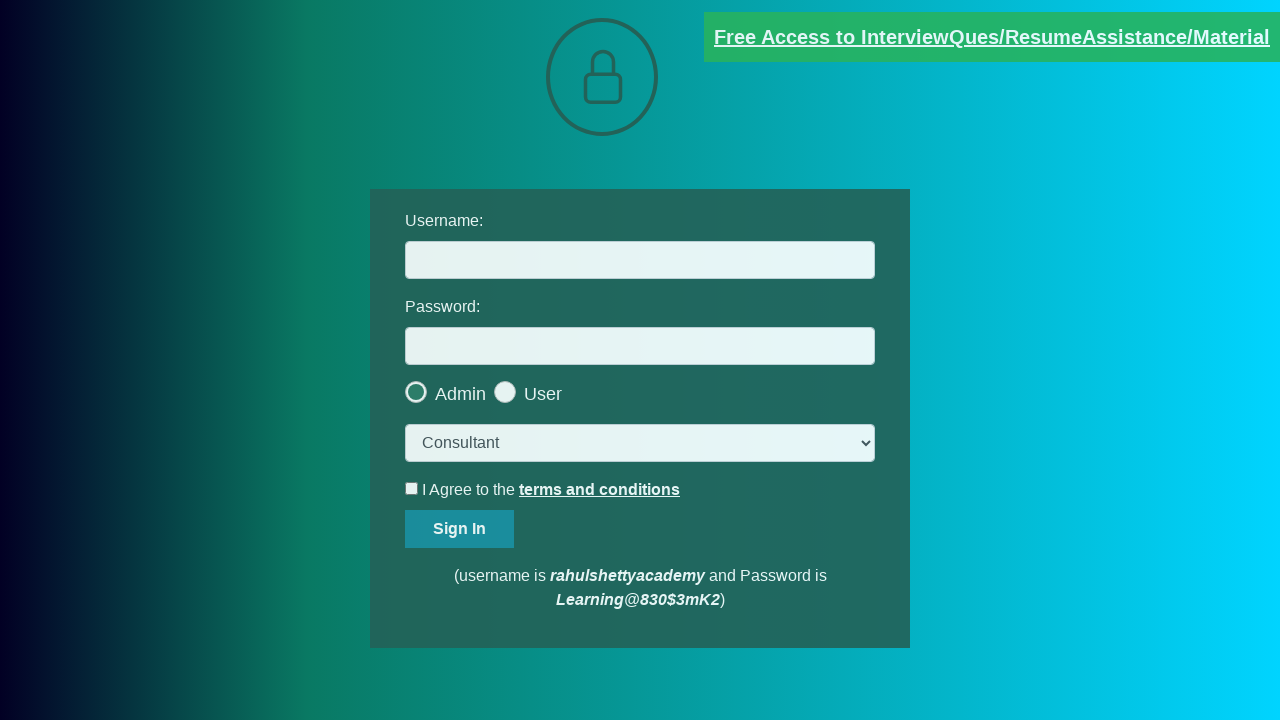